Tests that new todo items are appended to the bottom of the list and the counter displays correctly

Starting URL: https://demo.playwright.dev/todomvc

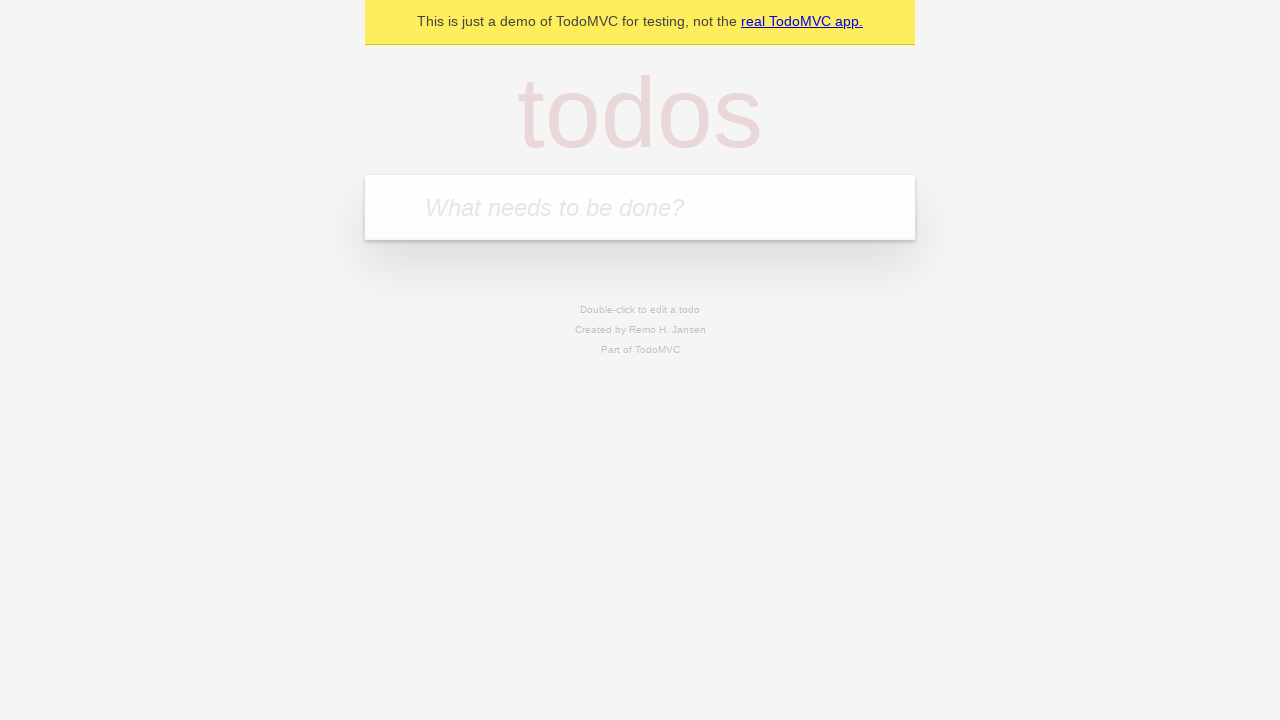

Filled todo input with 'buy some cheese' on internal:attr=[placeholder="What needs to be done?"i]
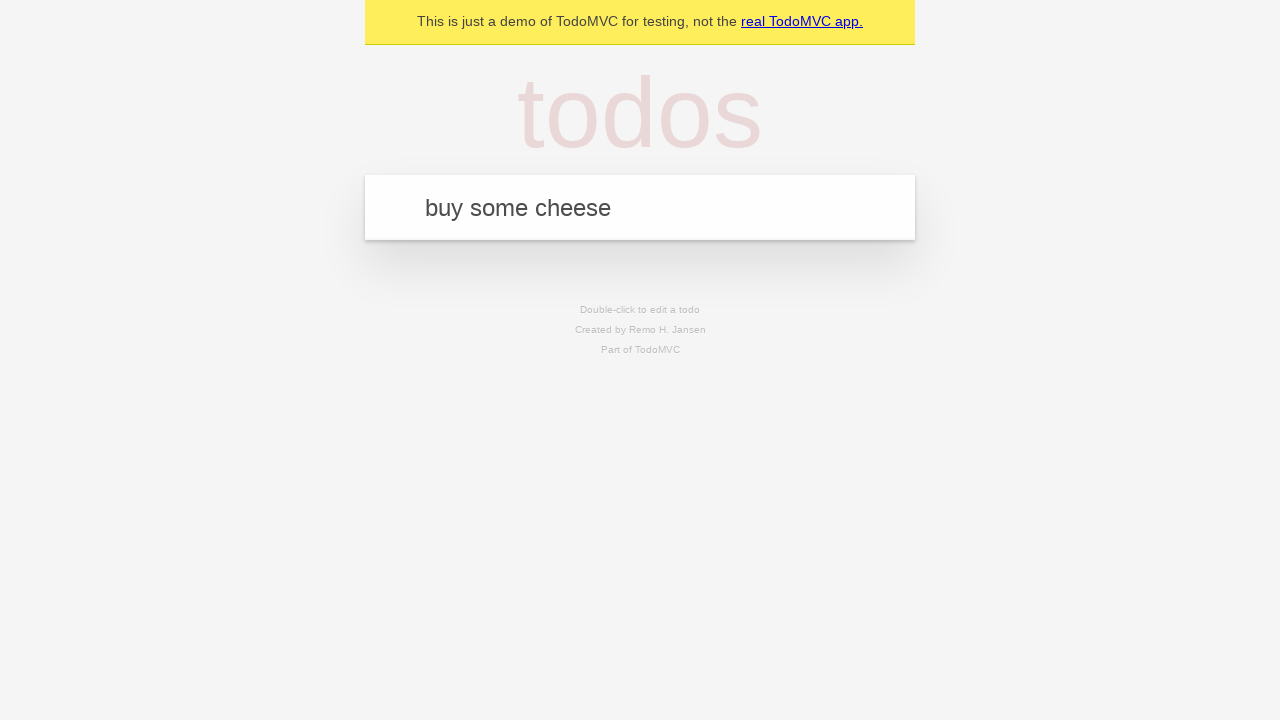

Pressed Enter to add first todo item on internal:attr=[placeholder="What needs to be done?"i]
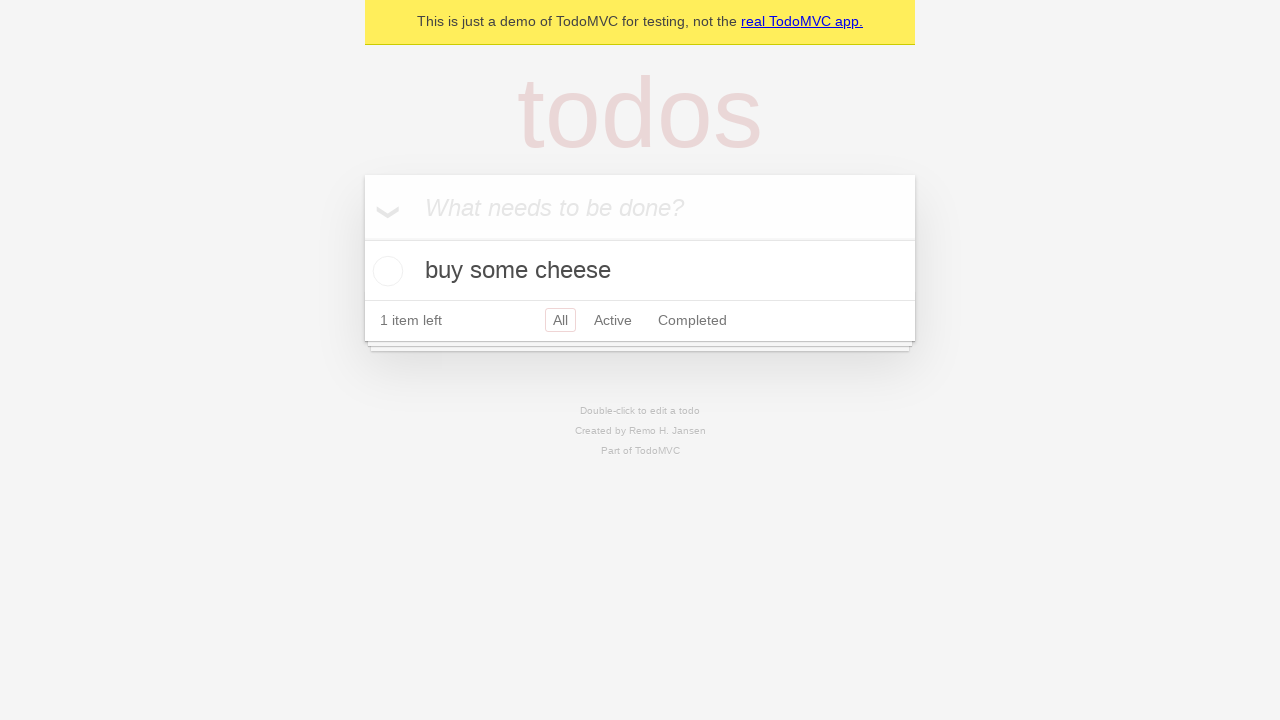

Filled todo input with 'feed the cat' on internal:attr=[placeholder="What needs to be done?"i]
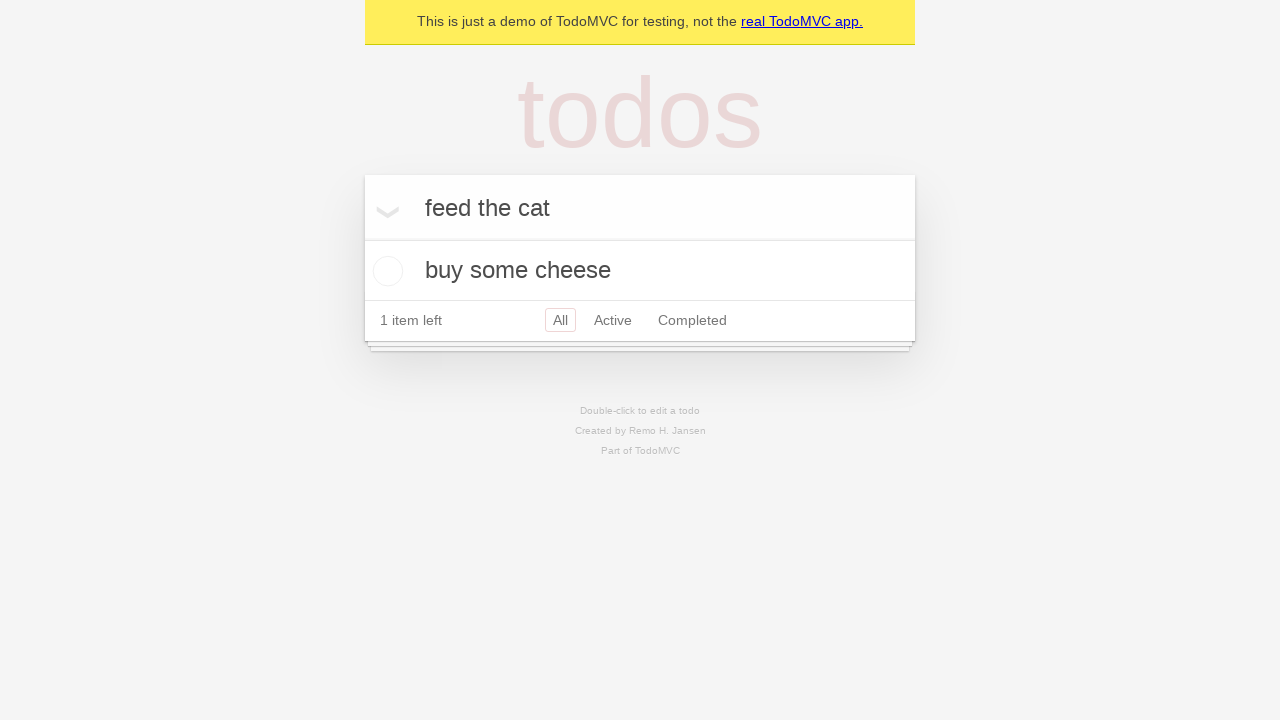

Pressed Enter to add second todo item on internal:attr=[placeholder="What needs to be done?"i]
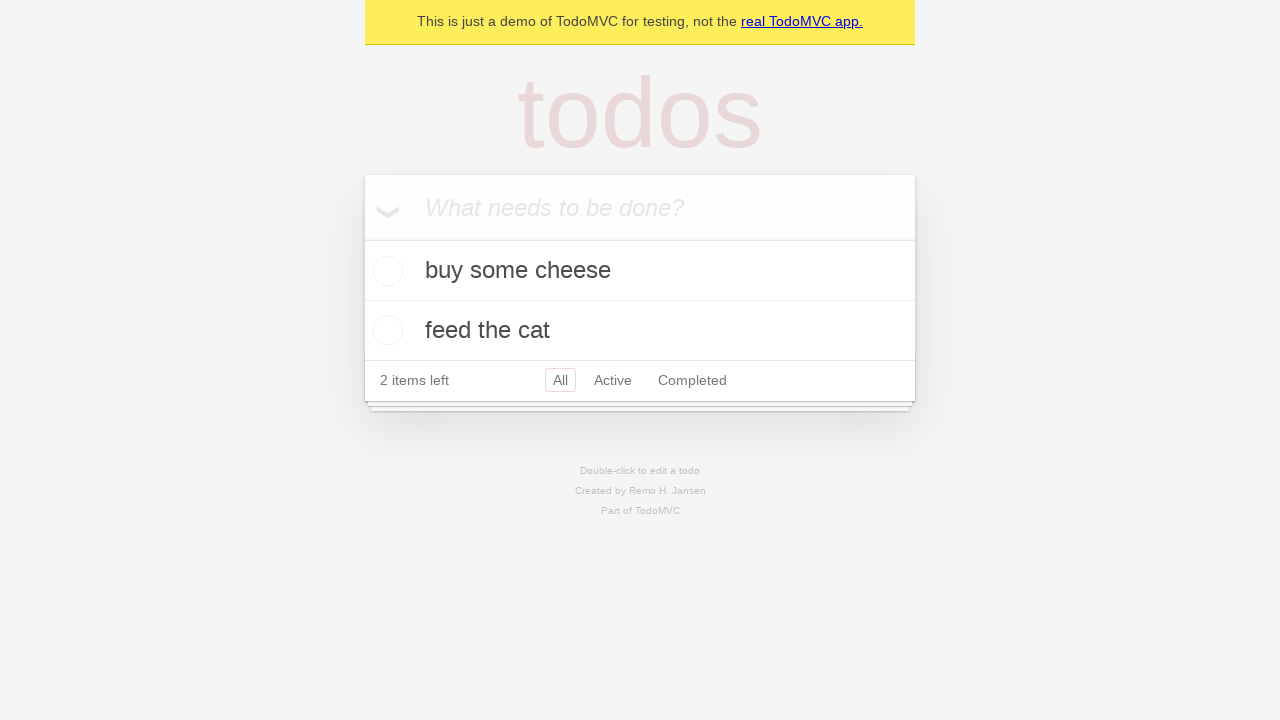

Filled todo input with 'book a doctors appointment' on internal:attr=[placeholder="What needs to be done?"i]
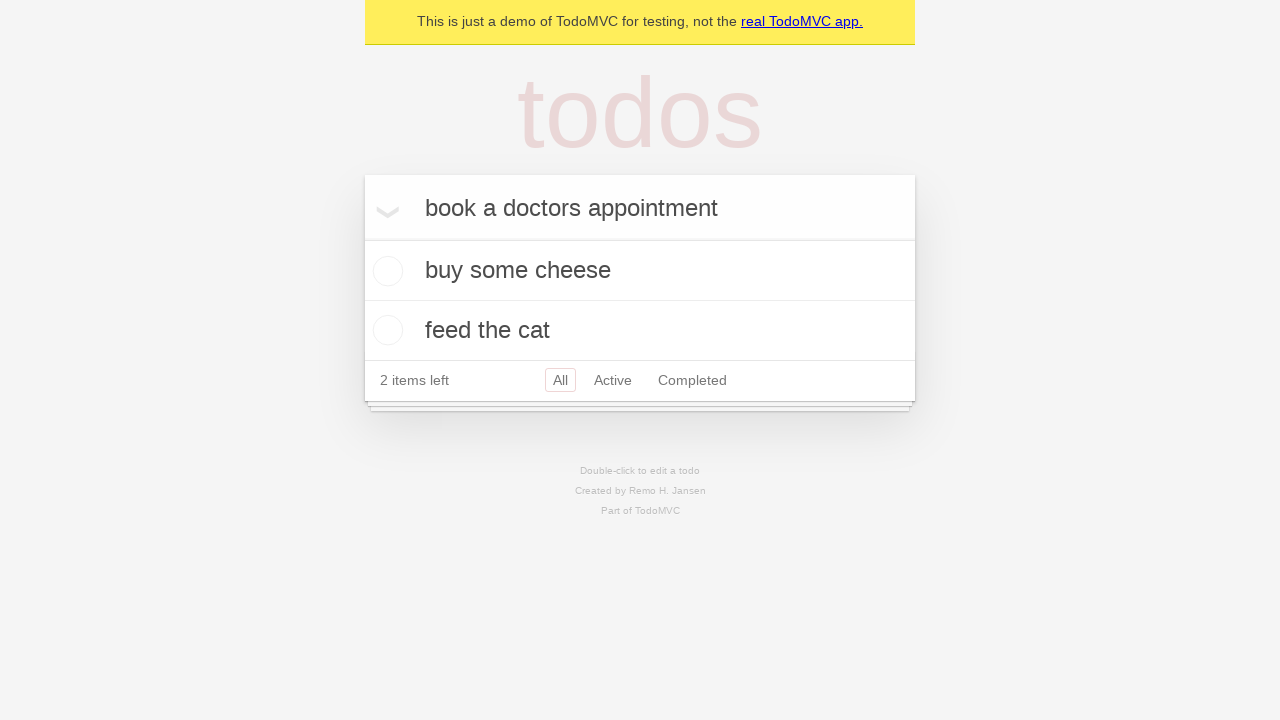

Pressed Enter to add third todo item on internal:attr=[placeholder="What needs to be done?"i]
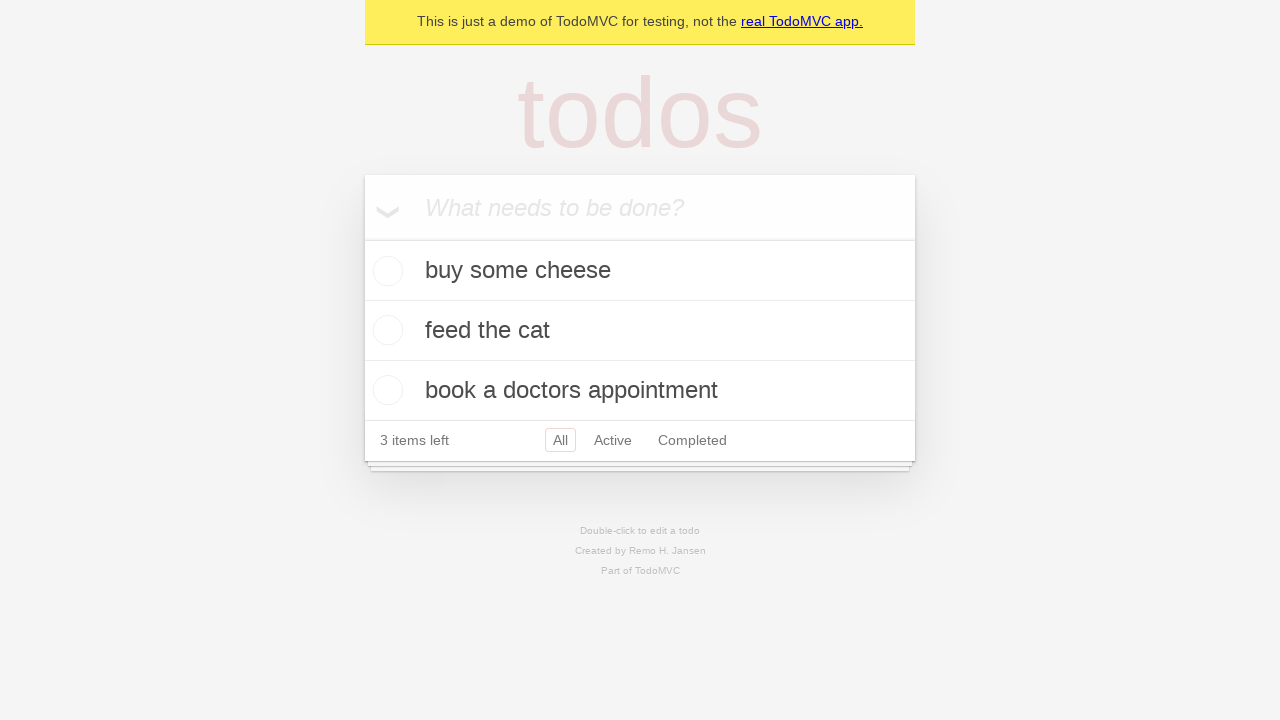

Verified that all 3 todo items are displayed with counter showing '3 items left'
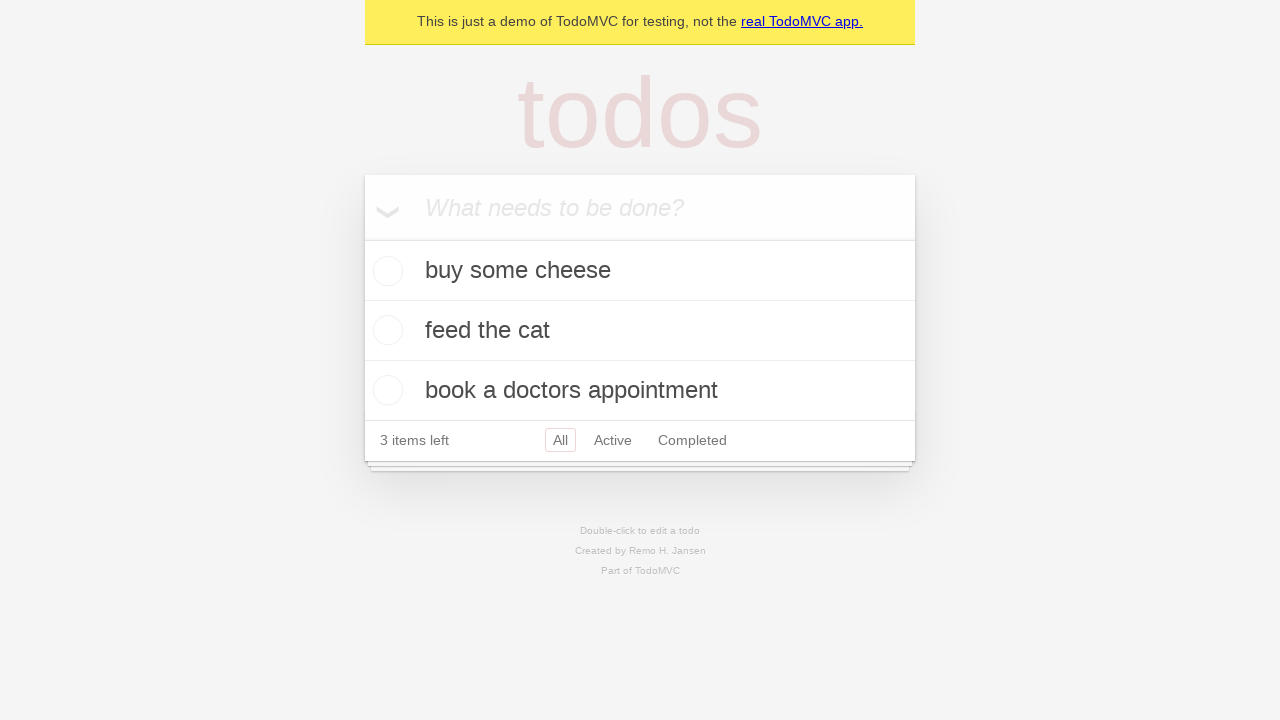

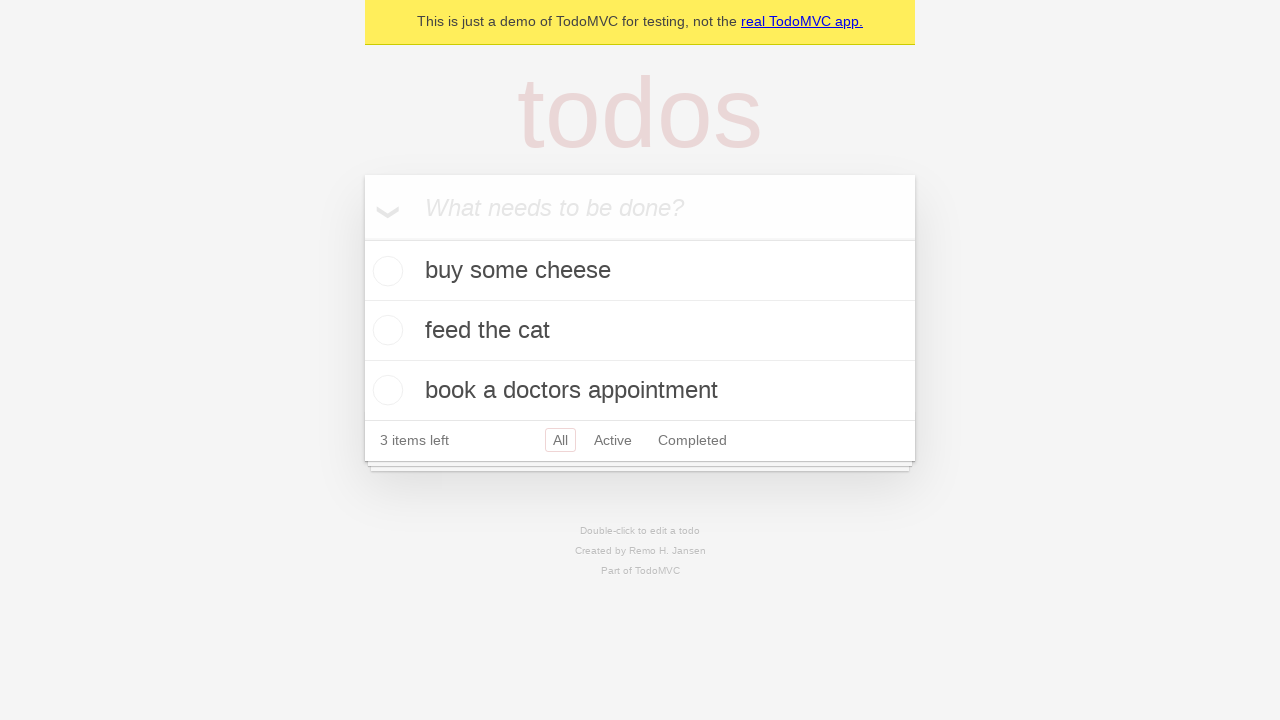